Tests the hotel listing functionality by clicking a button to display hotels and verifying that 10 hotels are shown

Starting URL: http://hotel-v3.progmasters.hu/

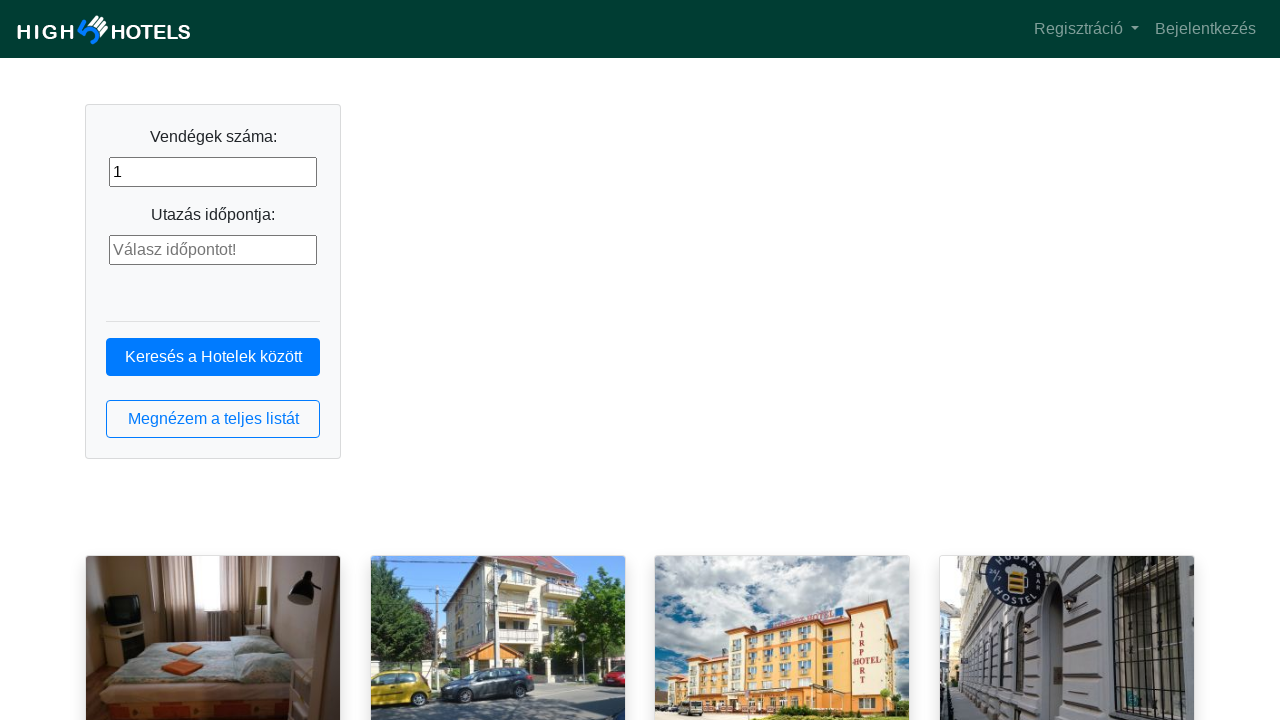

Clicked hotel list button to display hotels at (213, 419) on button.btn.btn-outline-primary.btn-block
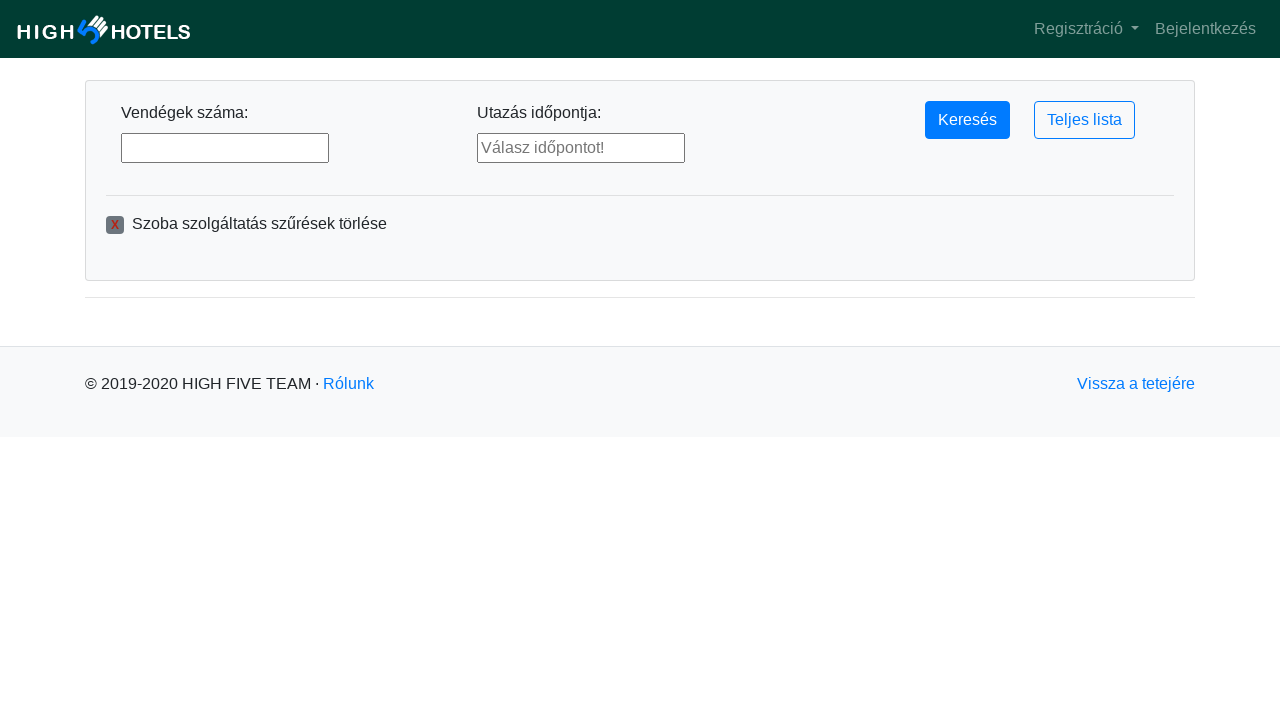

Waited for hotel list to load
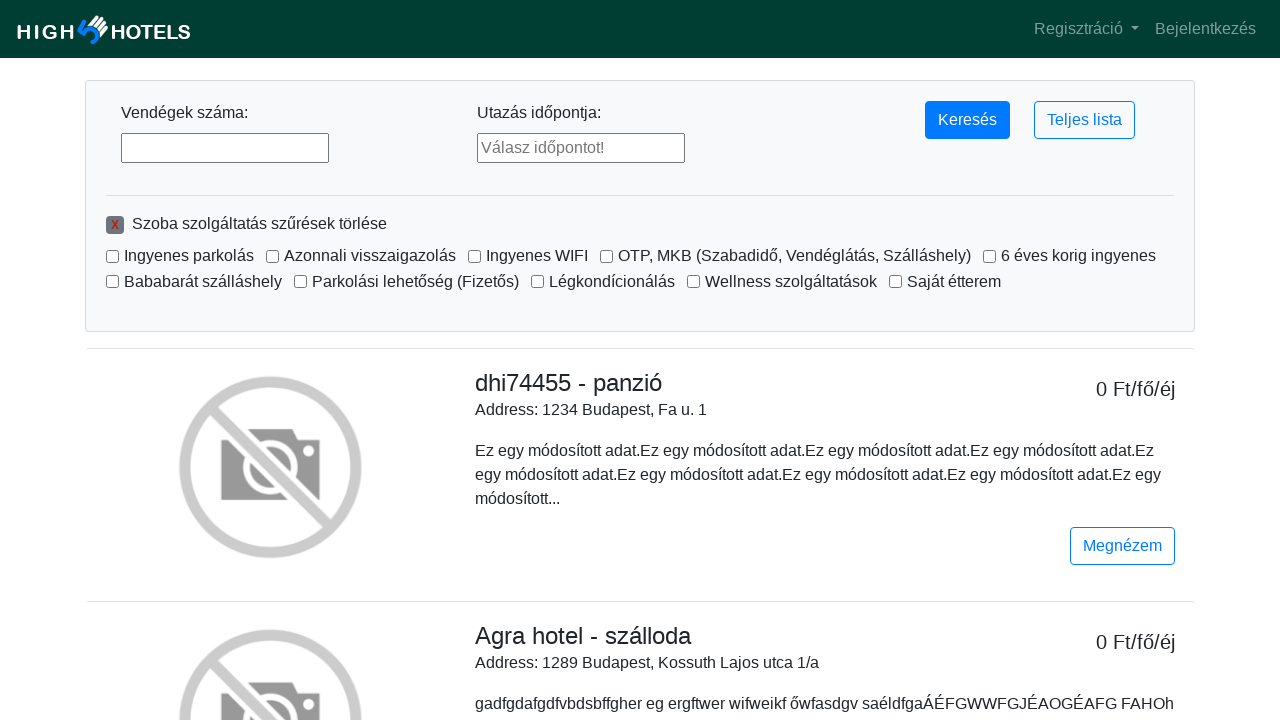

Located all hotel elements on the page
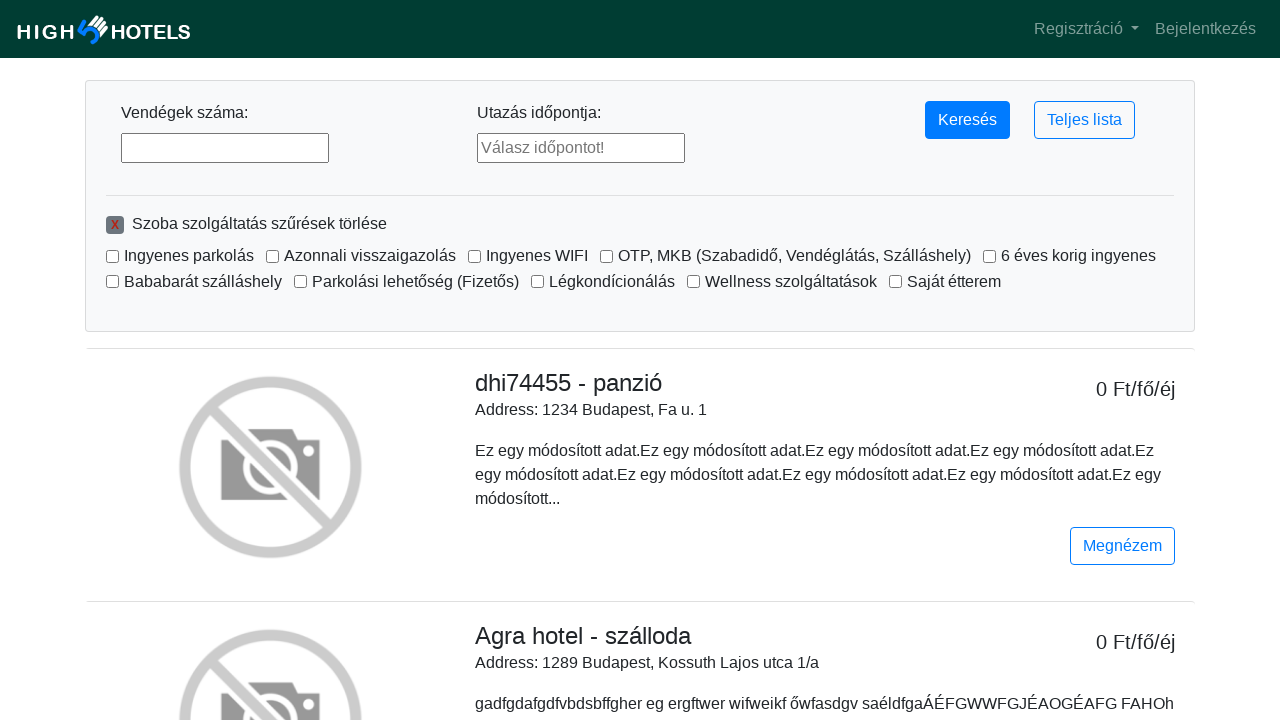

Waited for first hotel to be visible
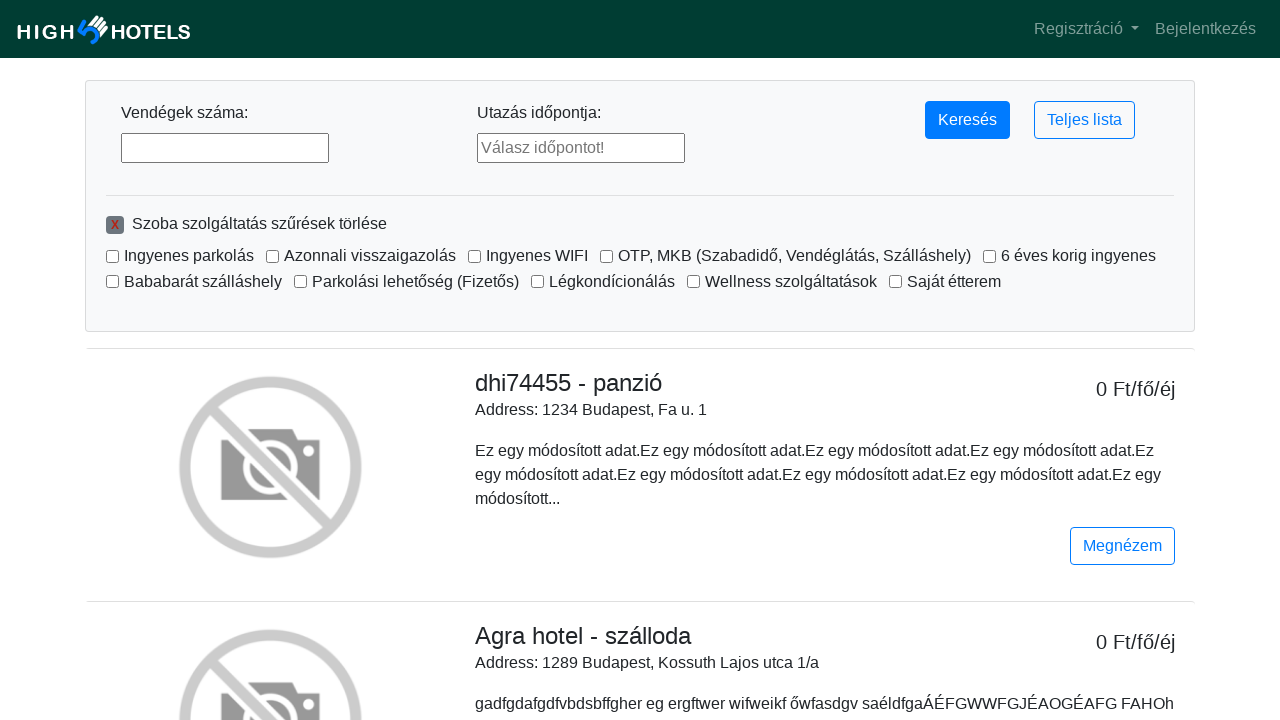

Verified 10 hotels are displayed
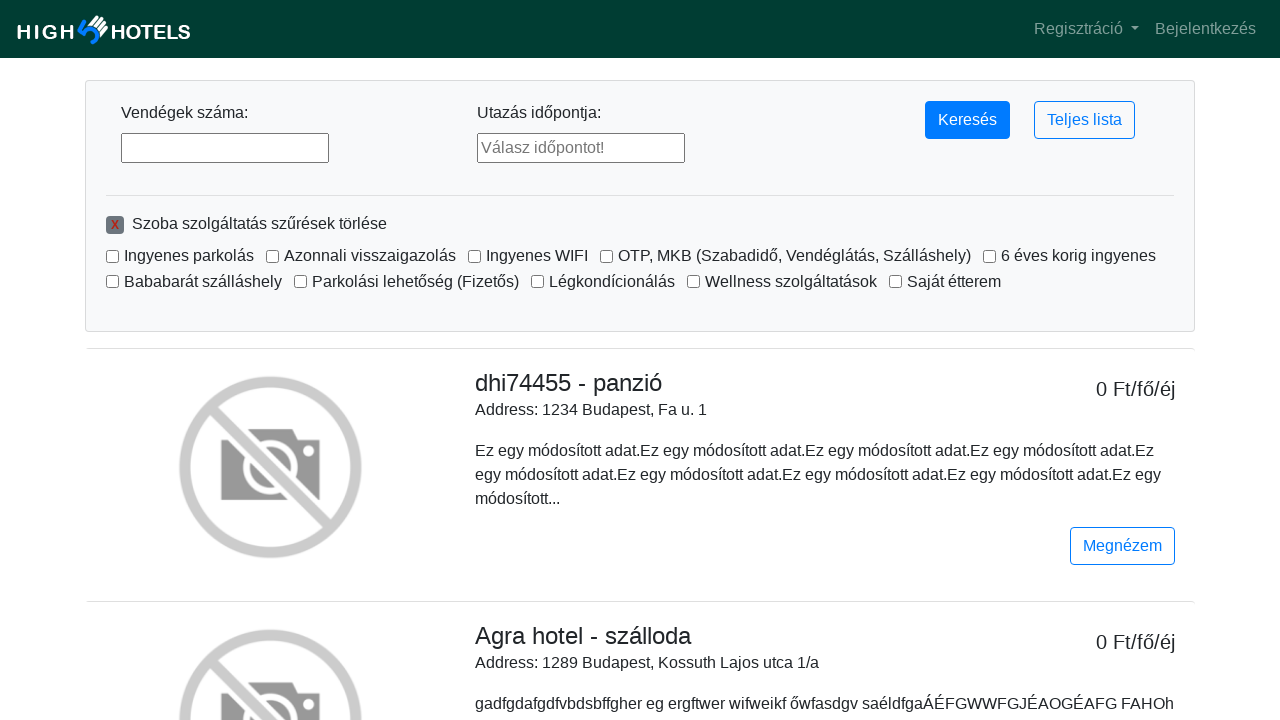

Assertion passed: exactly 10 hotels are displayed
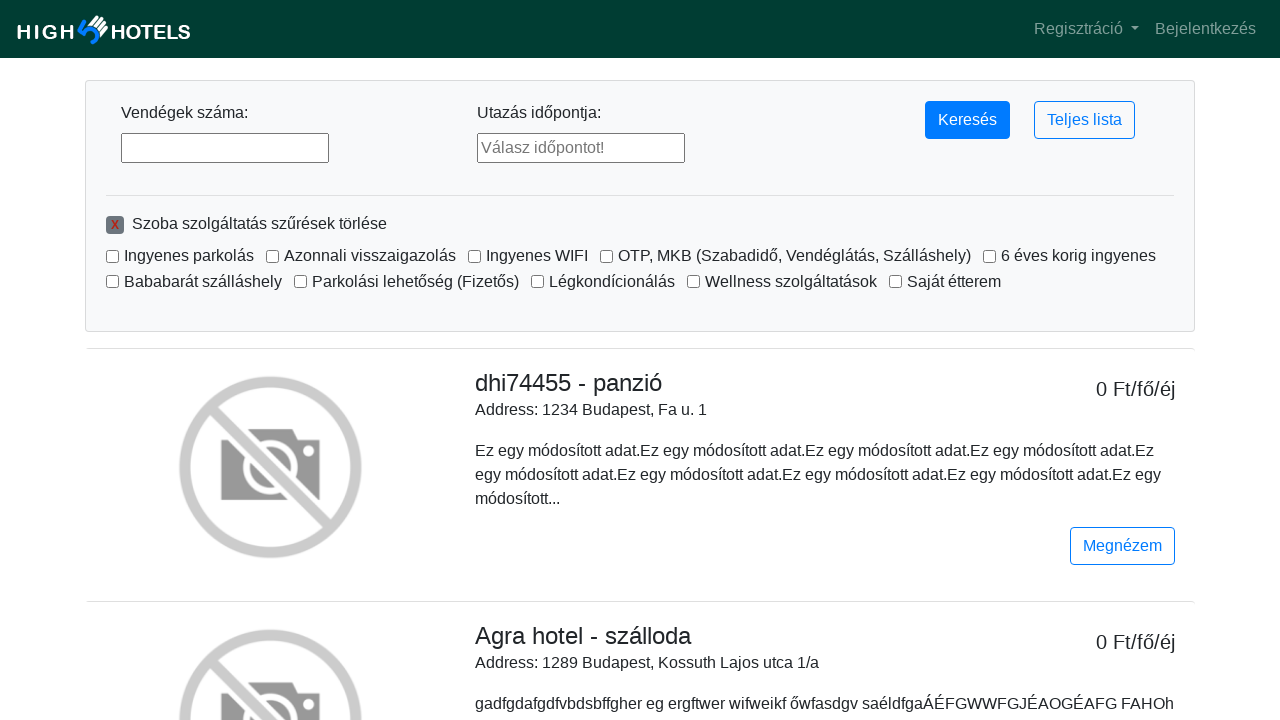

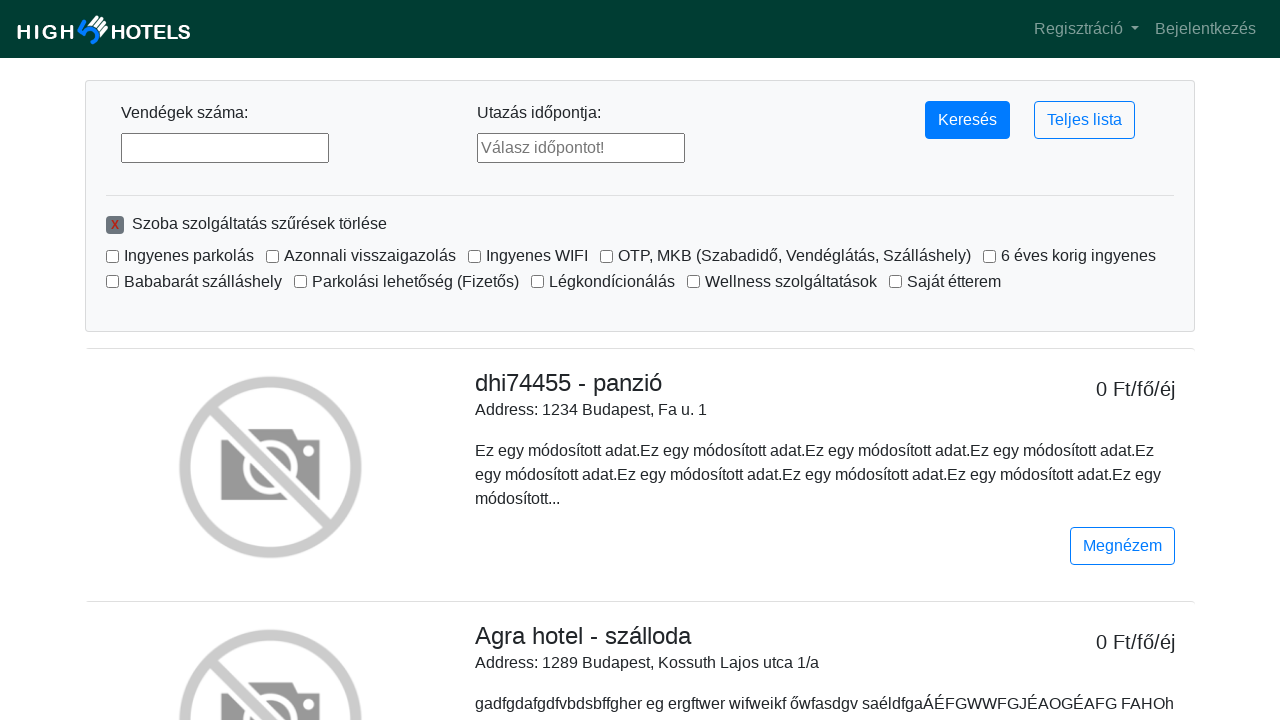